Tests JavaScript confirm dialog handling by clicking a button that triggers a confirm dialog and dismissing it

Starting URL: https://the-internet.herokuapp.com/javascript_alerts

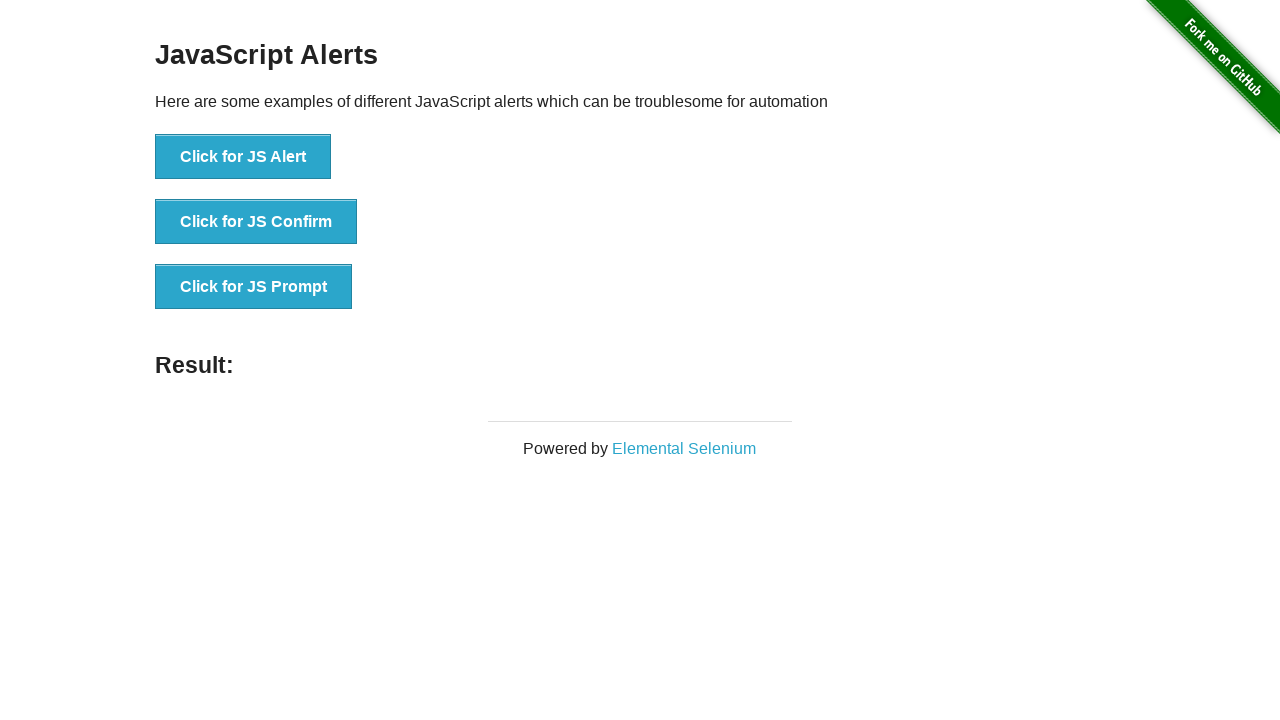

Set up dialog handler to dismiss confirm dialogs
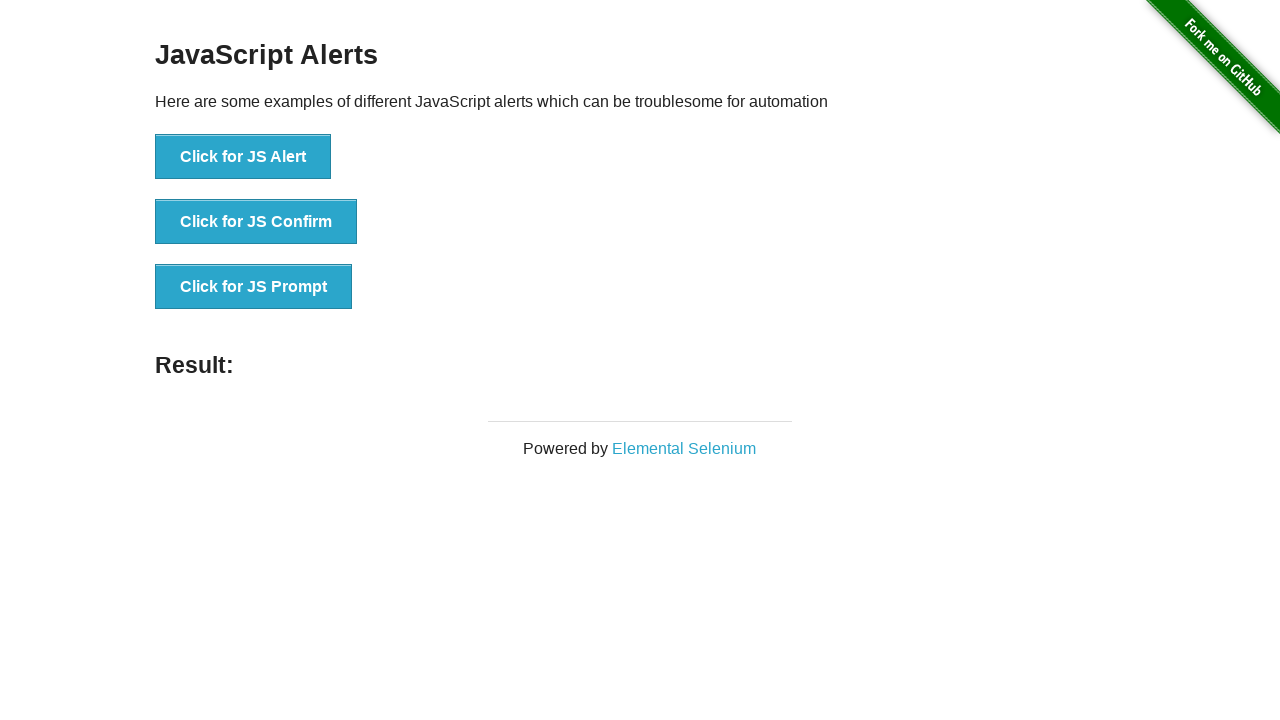

Clicked button to trigger JavaScript confirm dialog at (256, 222) on xpath=//button[text()='Click for JS Confirm']
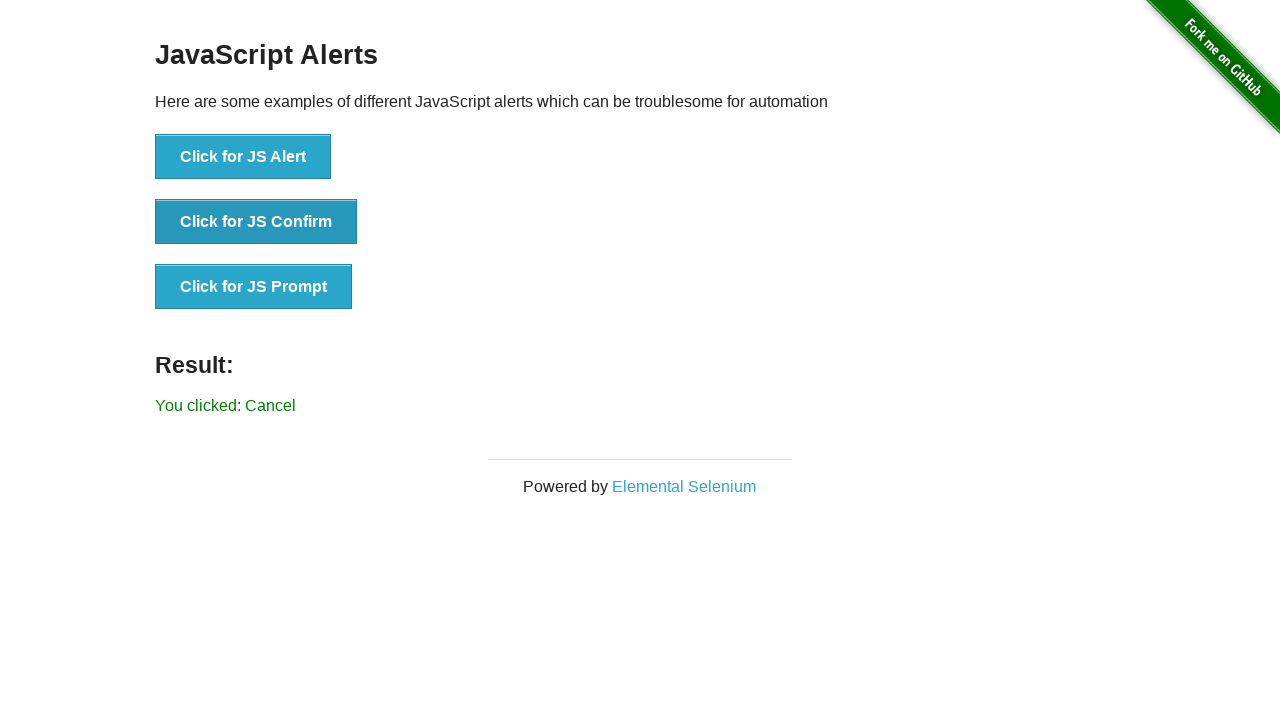

Result message displayed after dismissing confirm dialog
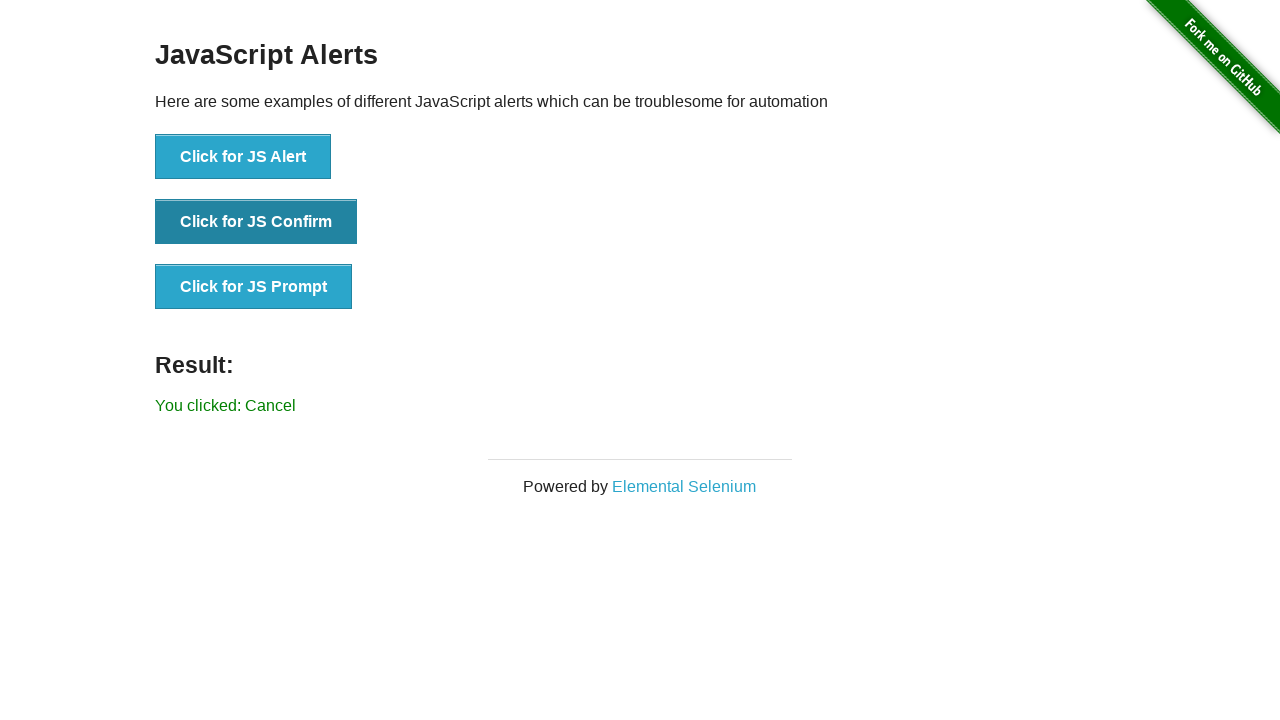

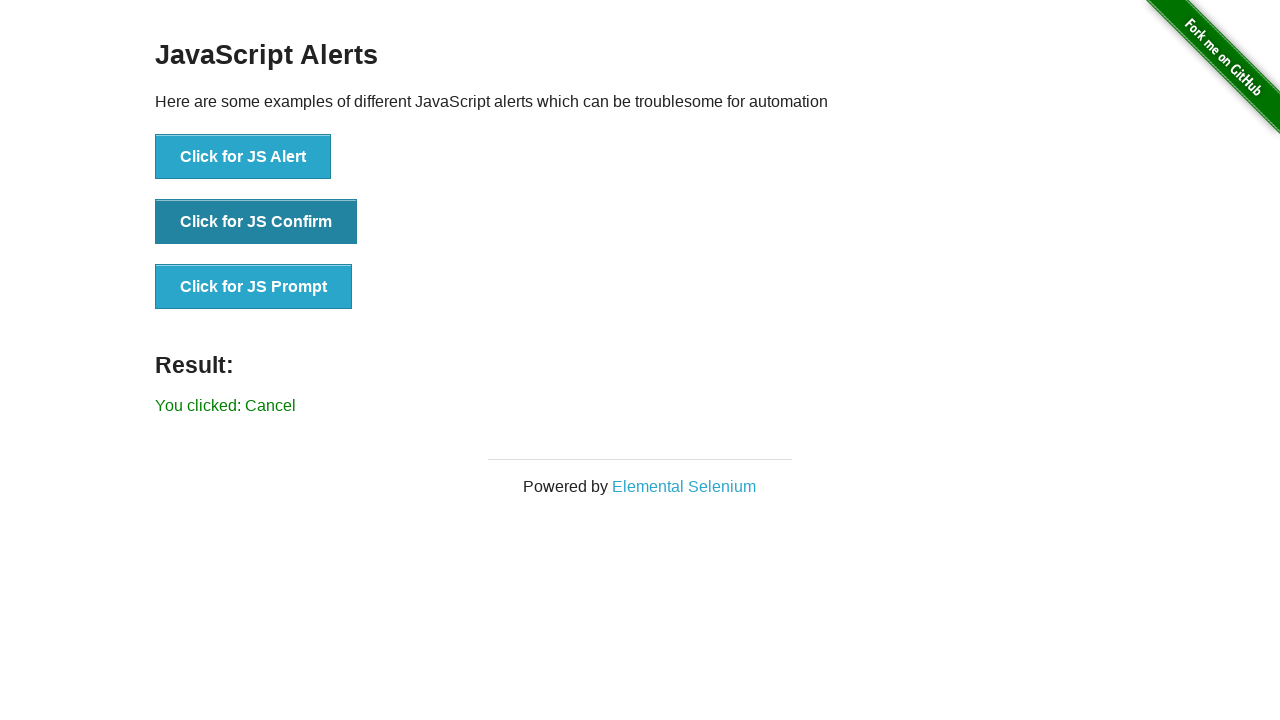